Tests a simple form submission by filling in first name, last name, city, and country fields, then clicking the submit button.

Starting URL: http://suninjuly.github.io/simple_form_find_task.html

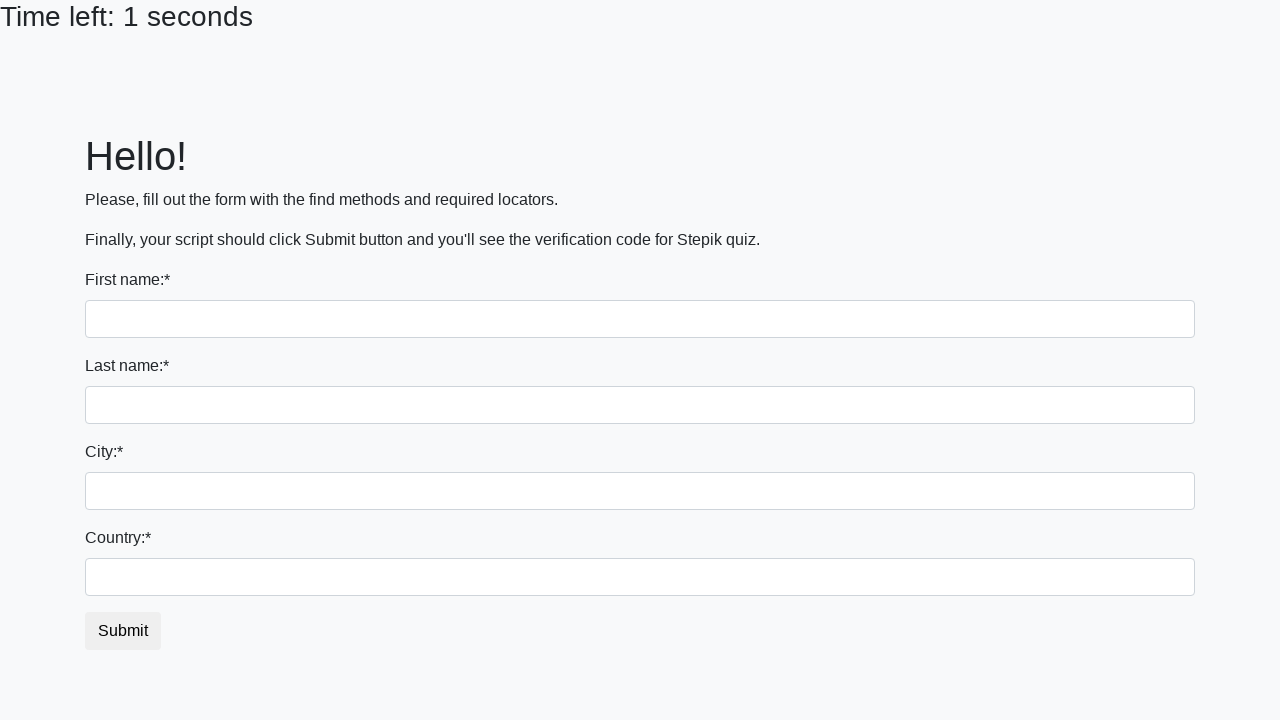

Filled first name field with 'Ivan' on input[name='first_name']
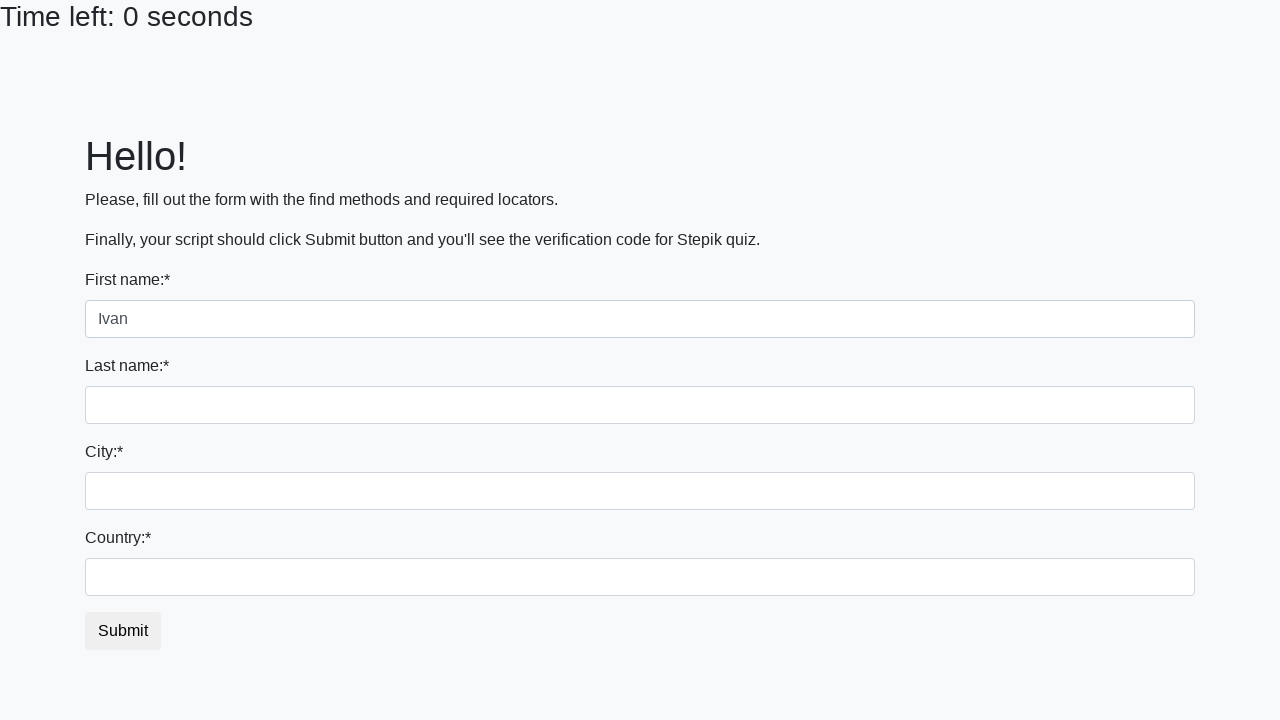

Filled last name field with 'Petrov' on input[name='last_name']
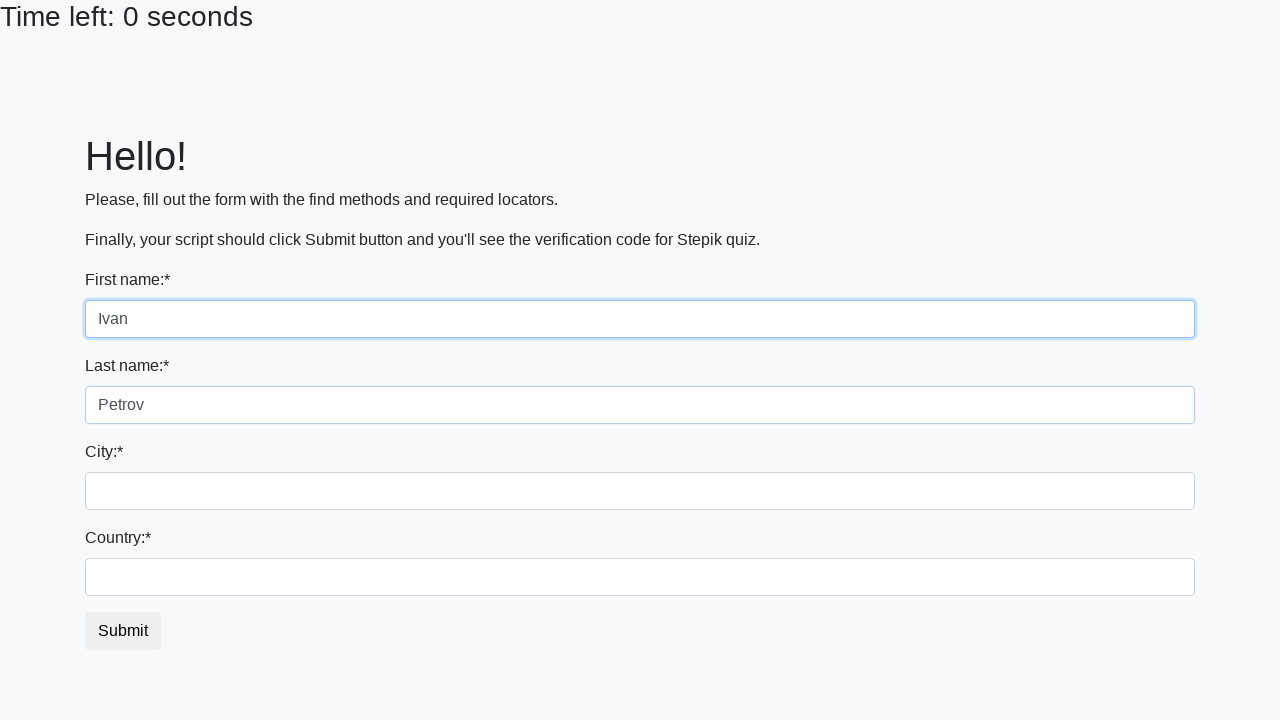

Filled city field with 'Smolensk' on .form-control.city
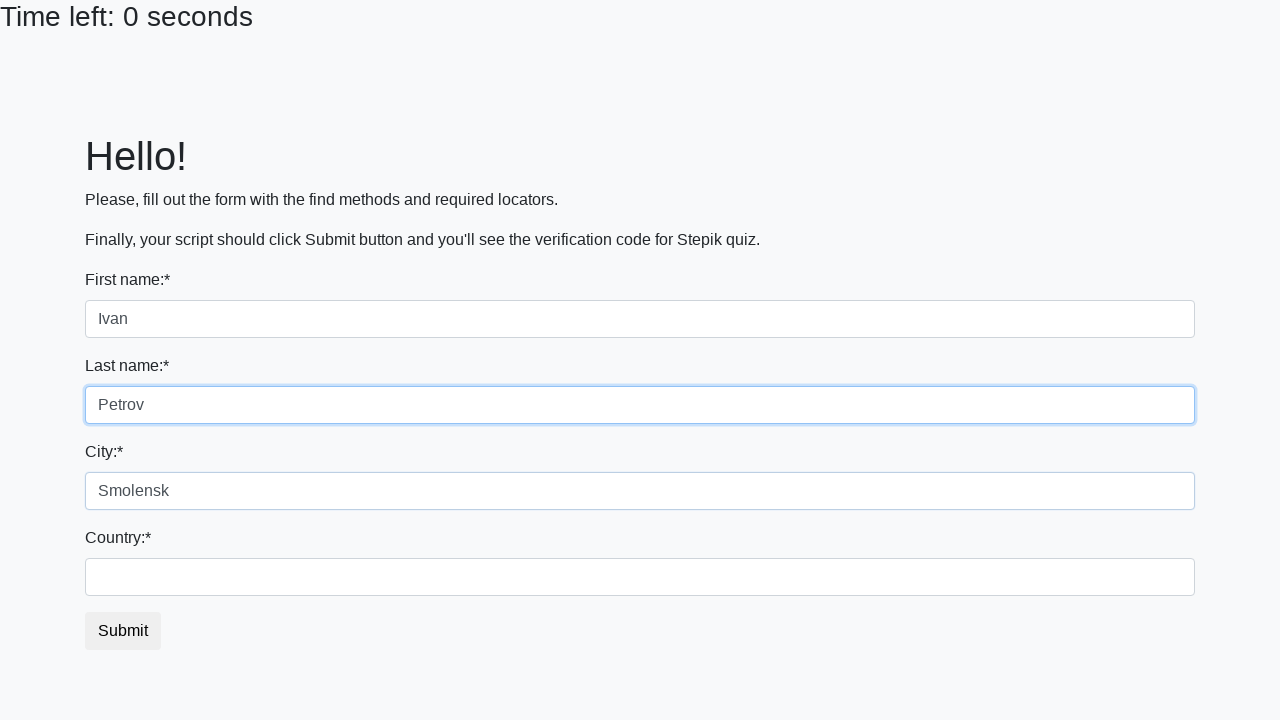

Filled country field with 'Russia' on #country
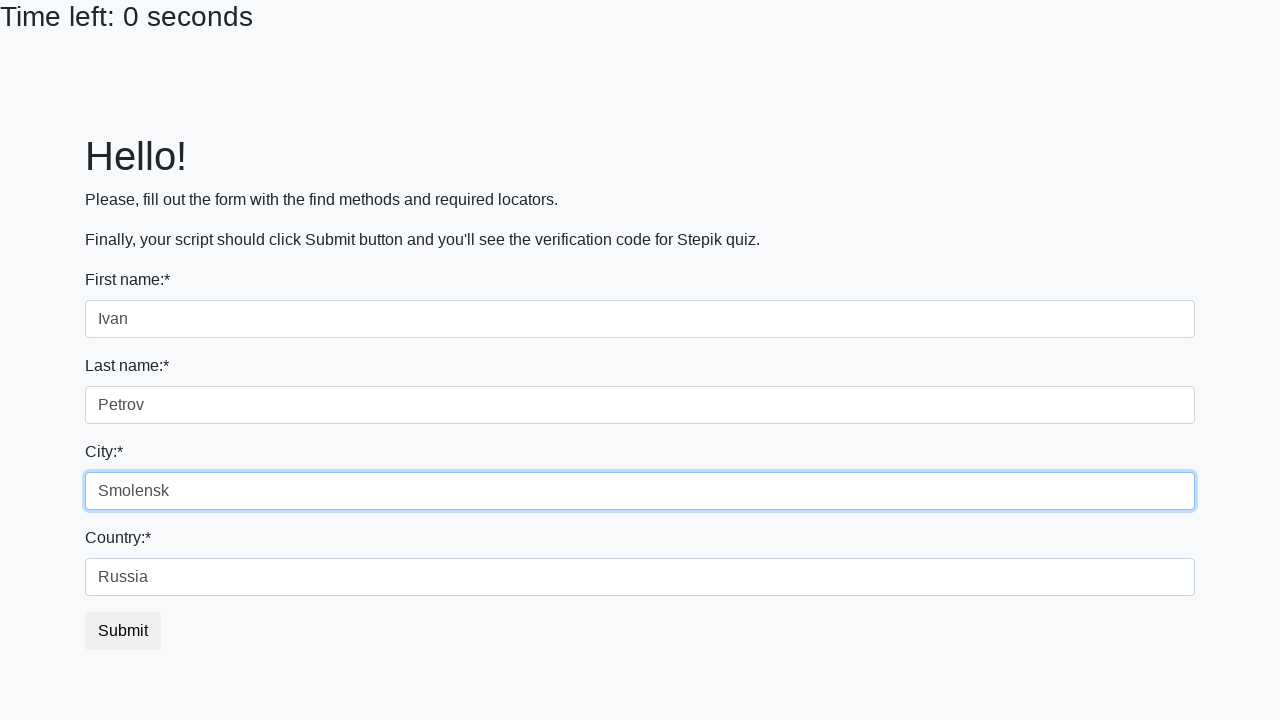

Clicked submit button to complete form submission at (123, 631) on .btn.btn-default
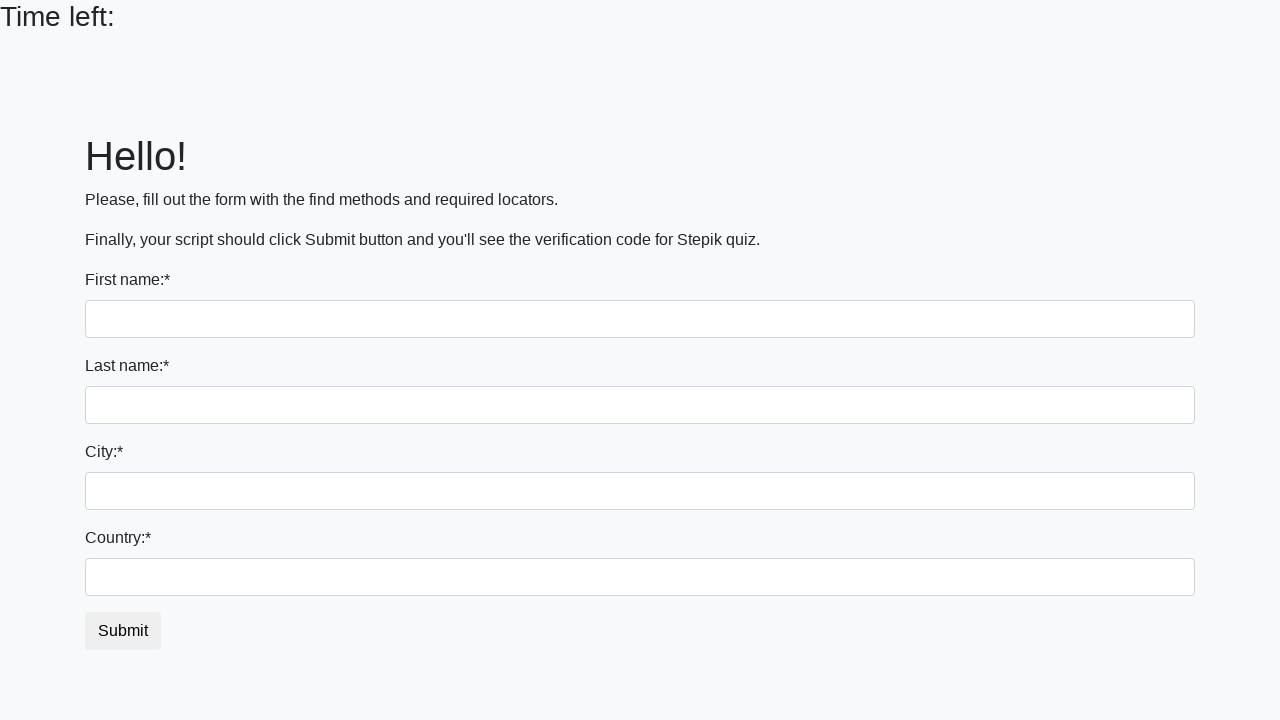

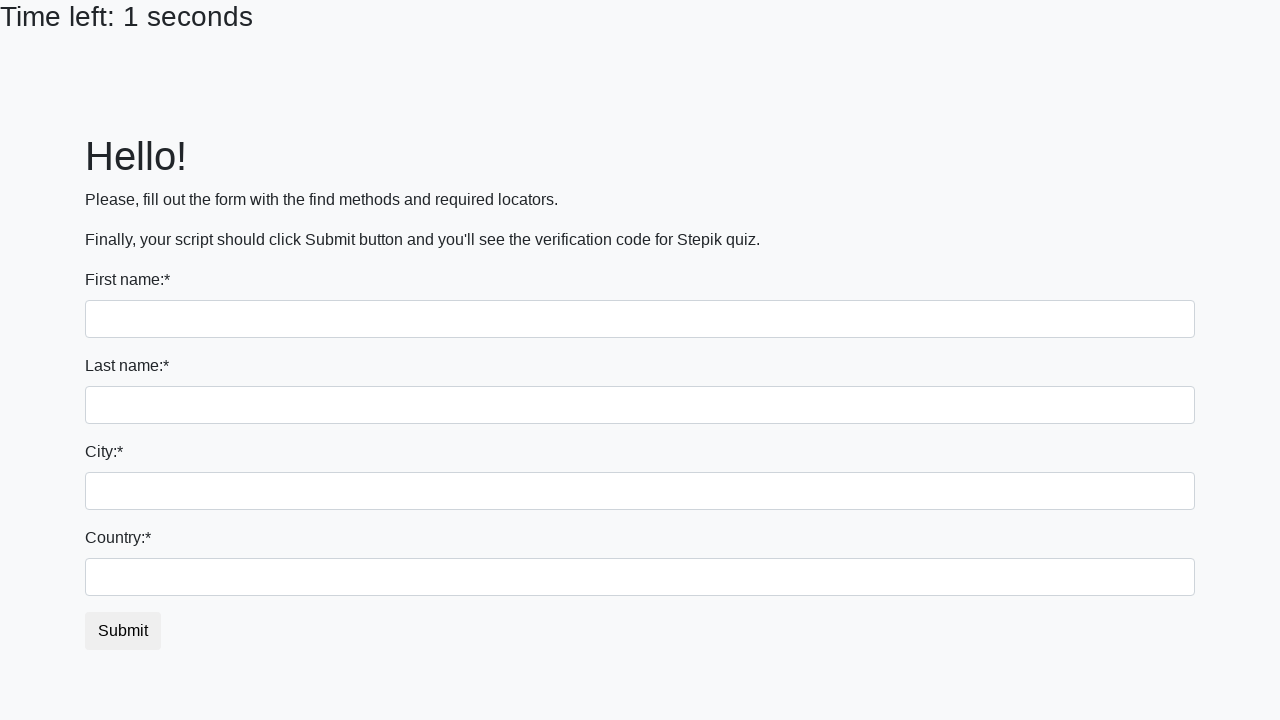